Tests navigating from Active filter to Completed filter

Starting URL: http://todomvc4tasj.herokuapp.com/#/active

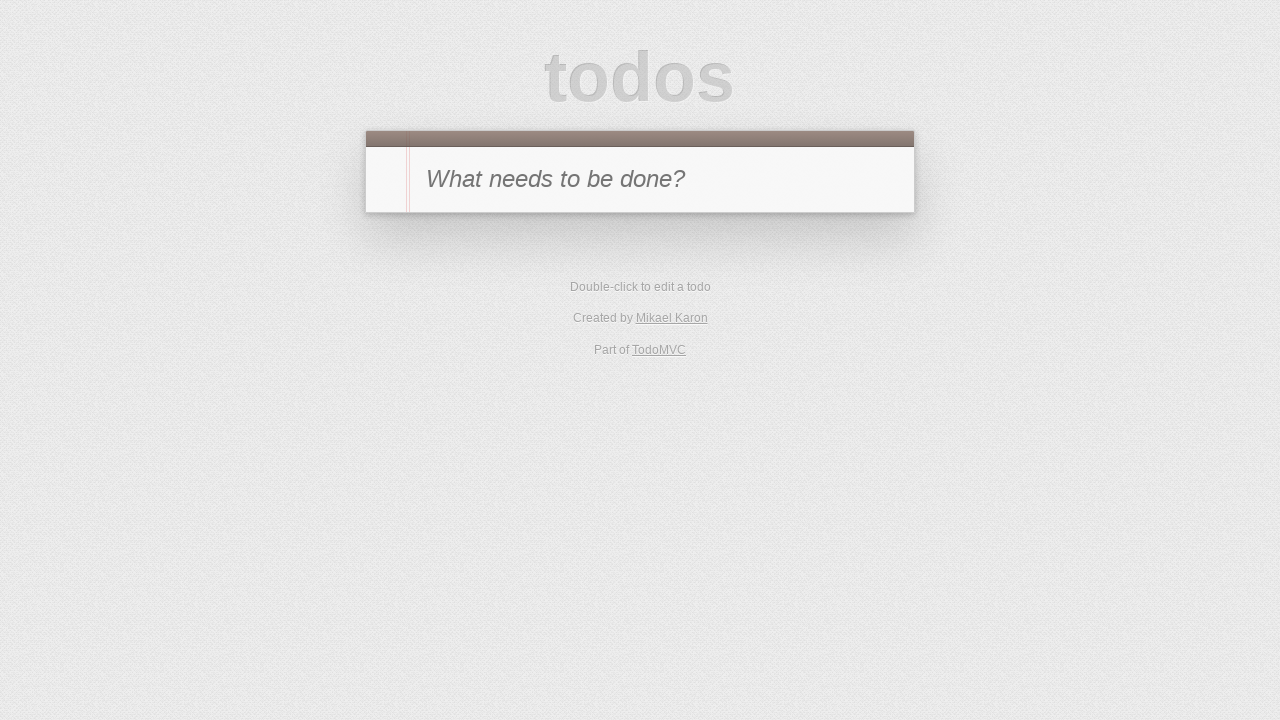

Set up localStorage with mixed tasks (one active, one completed)
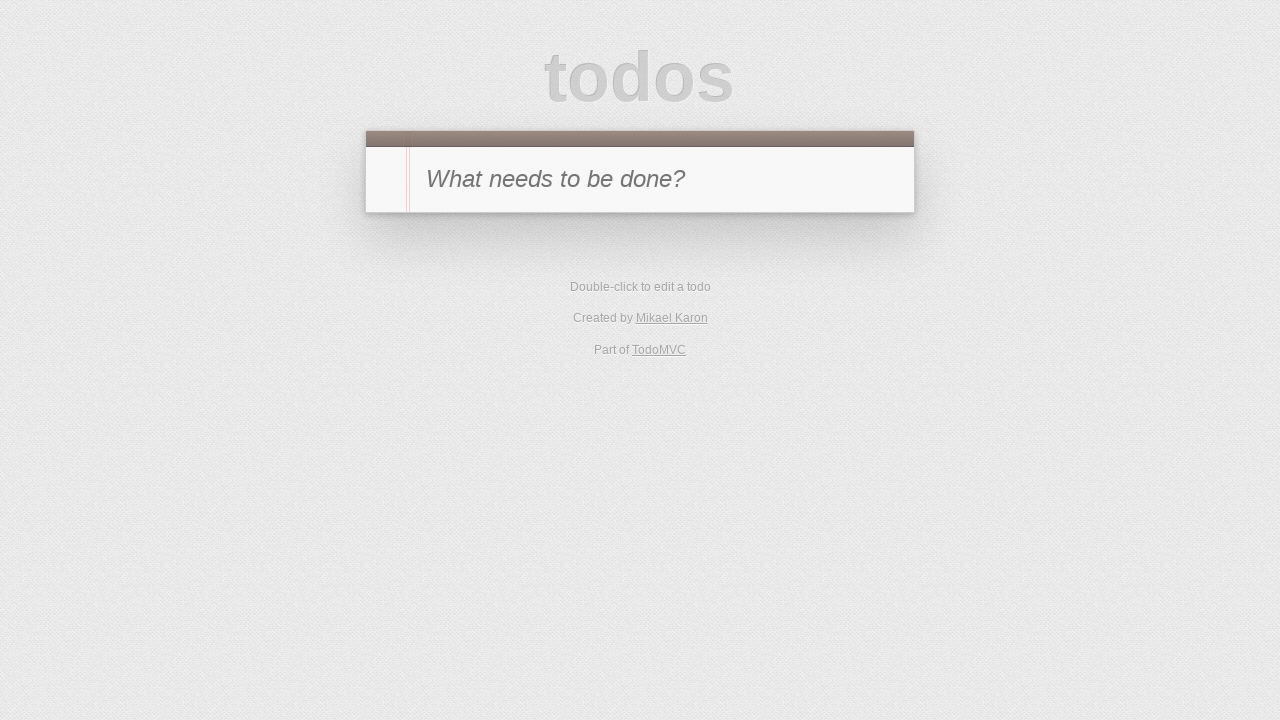

Reloaded page to load tasks from localStorage
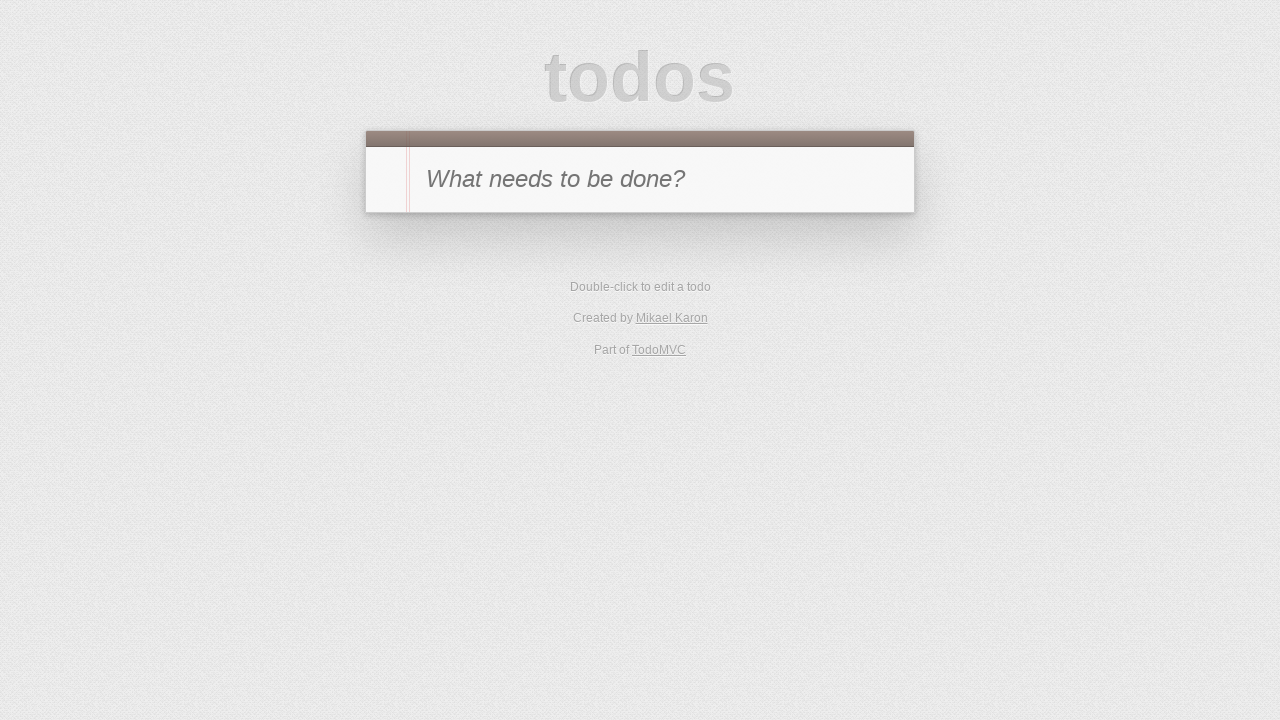

Clicked Completed filter button at (677, 292) on text=Completed
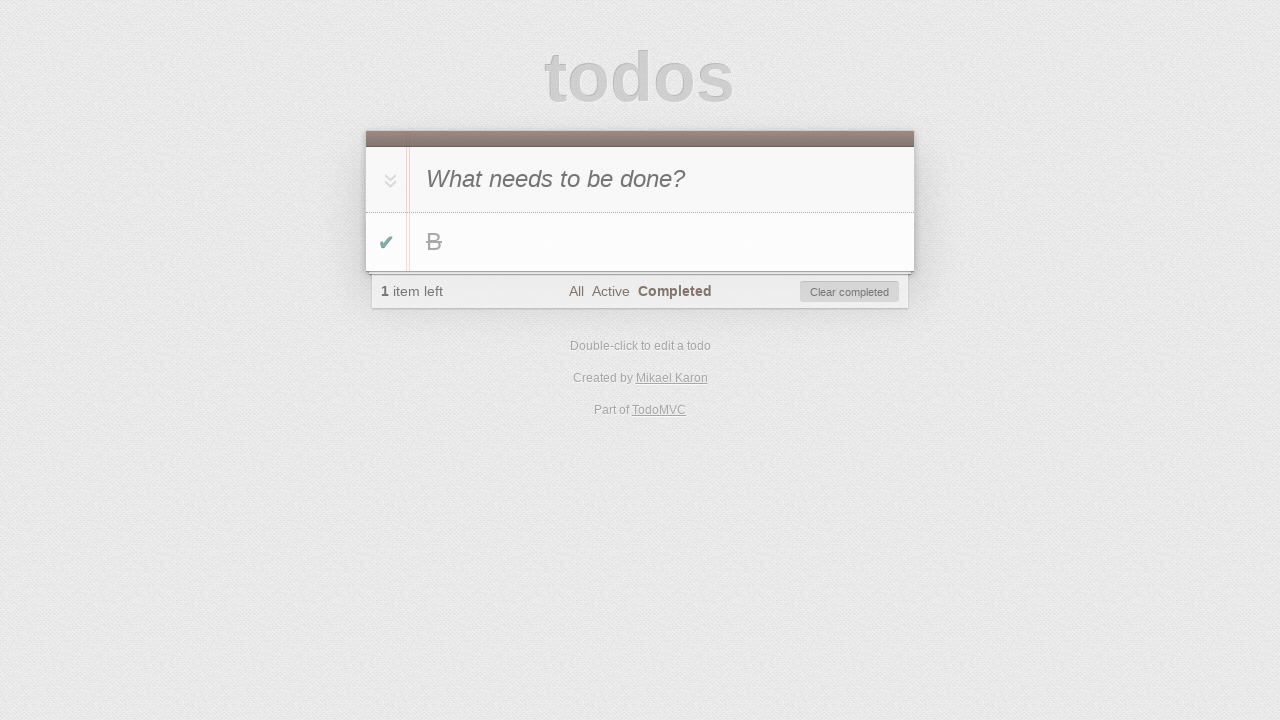

Verified only completed task 'B' is visible in list
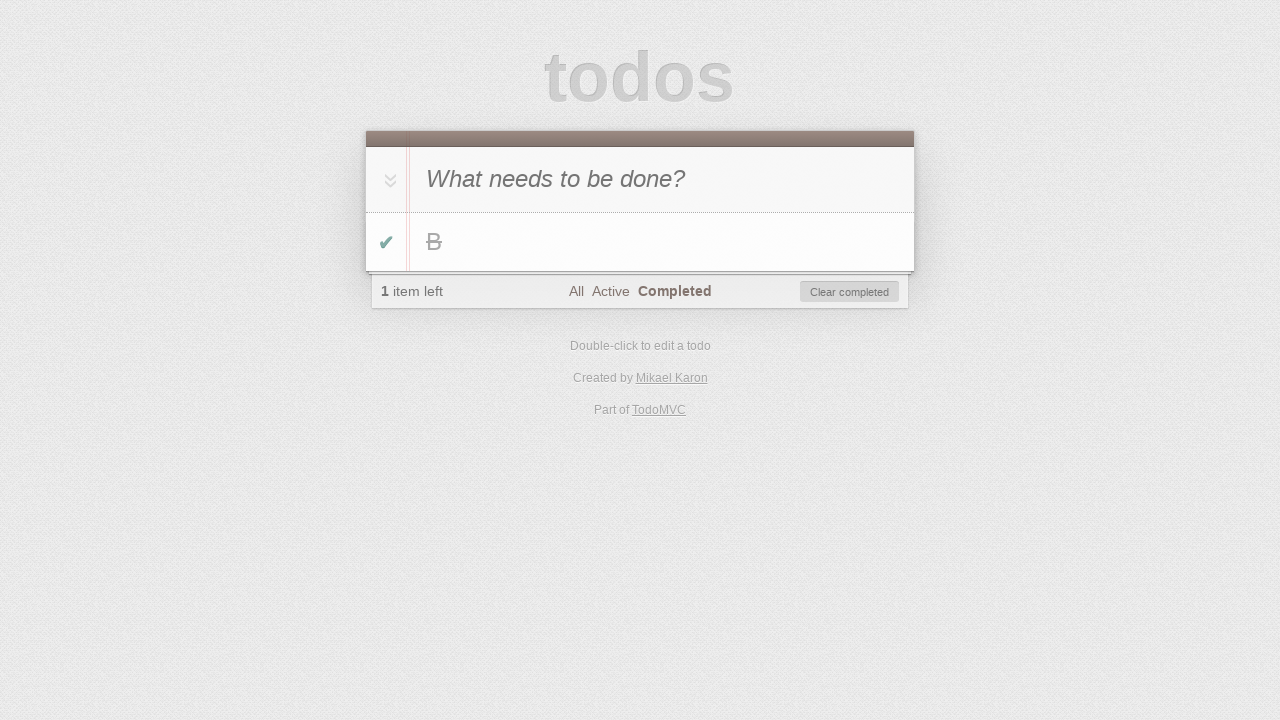

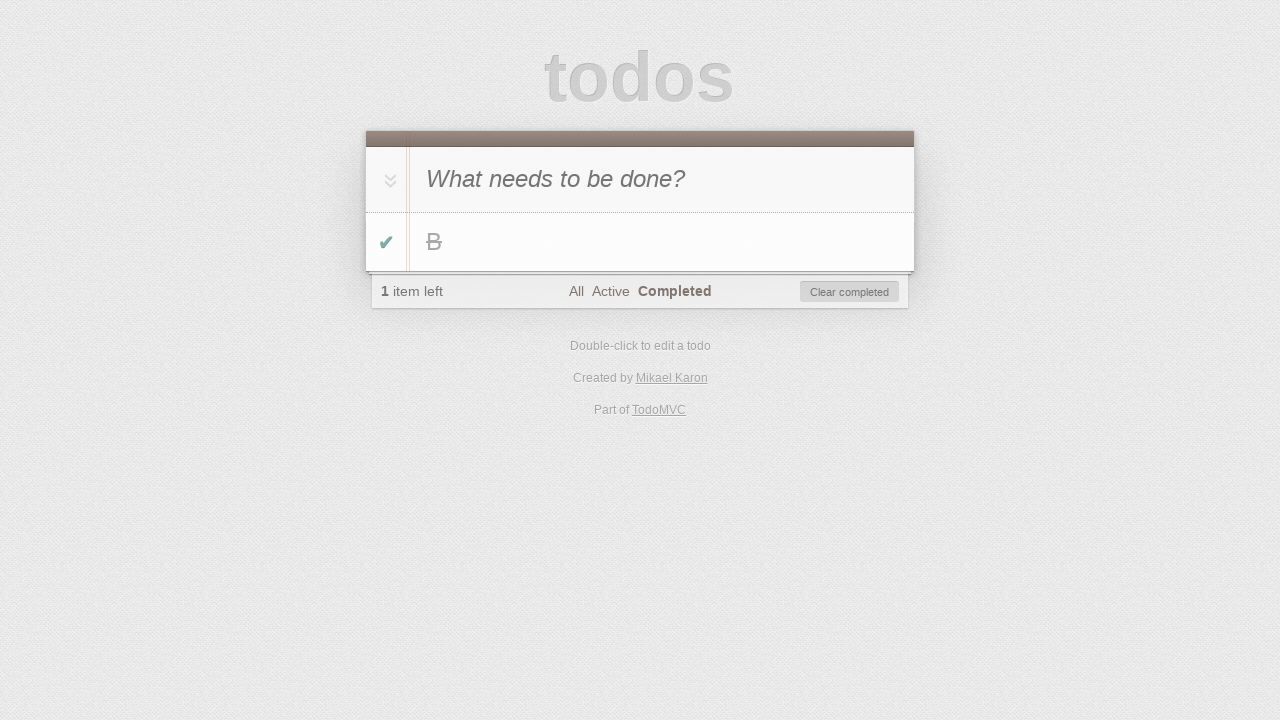